Launches the Burger King India website and maximizes the browser window to verify the site loads successfully.

Starting URL: https://www.burgerking.in/

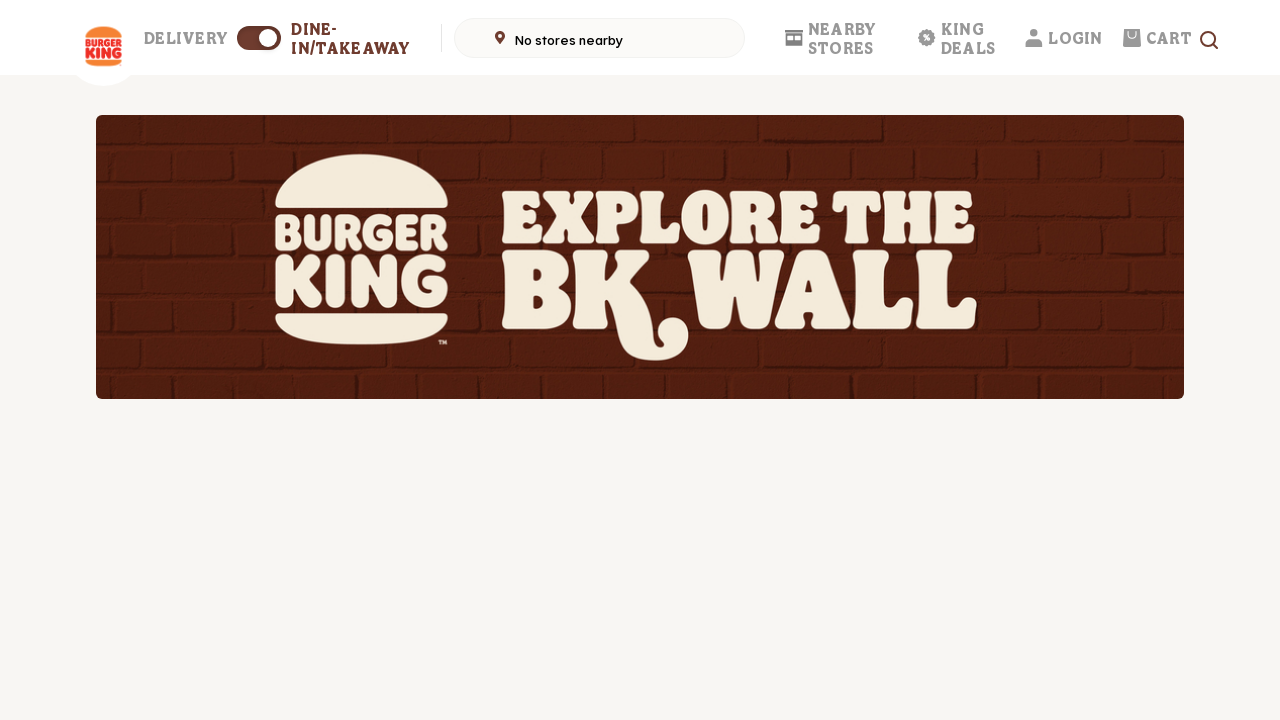

Set viewport to 1920x1080 to maximize browser window
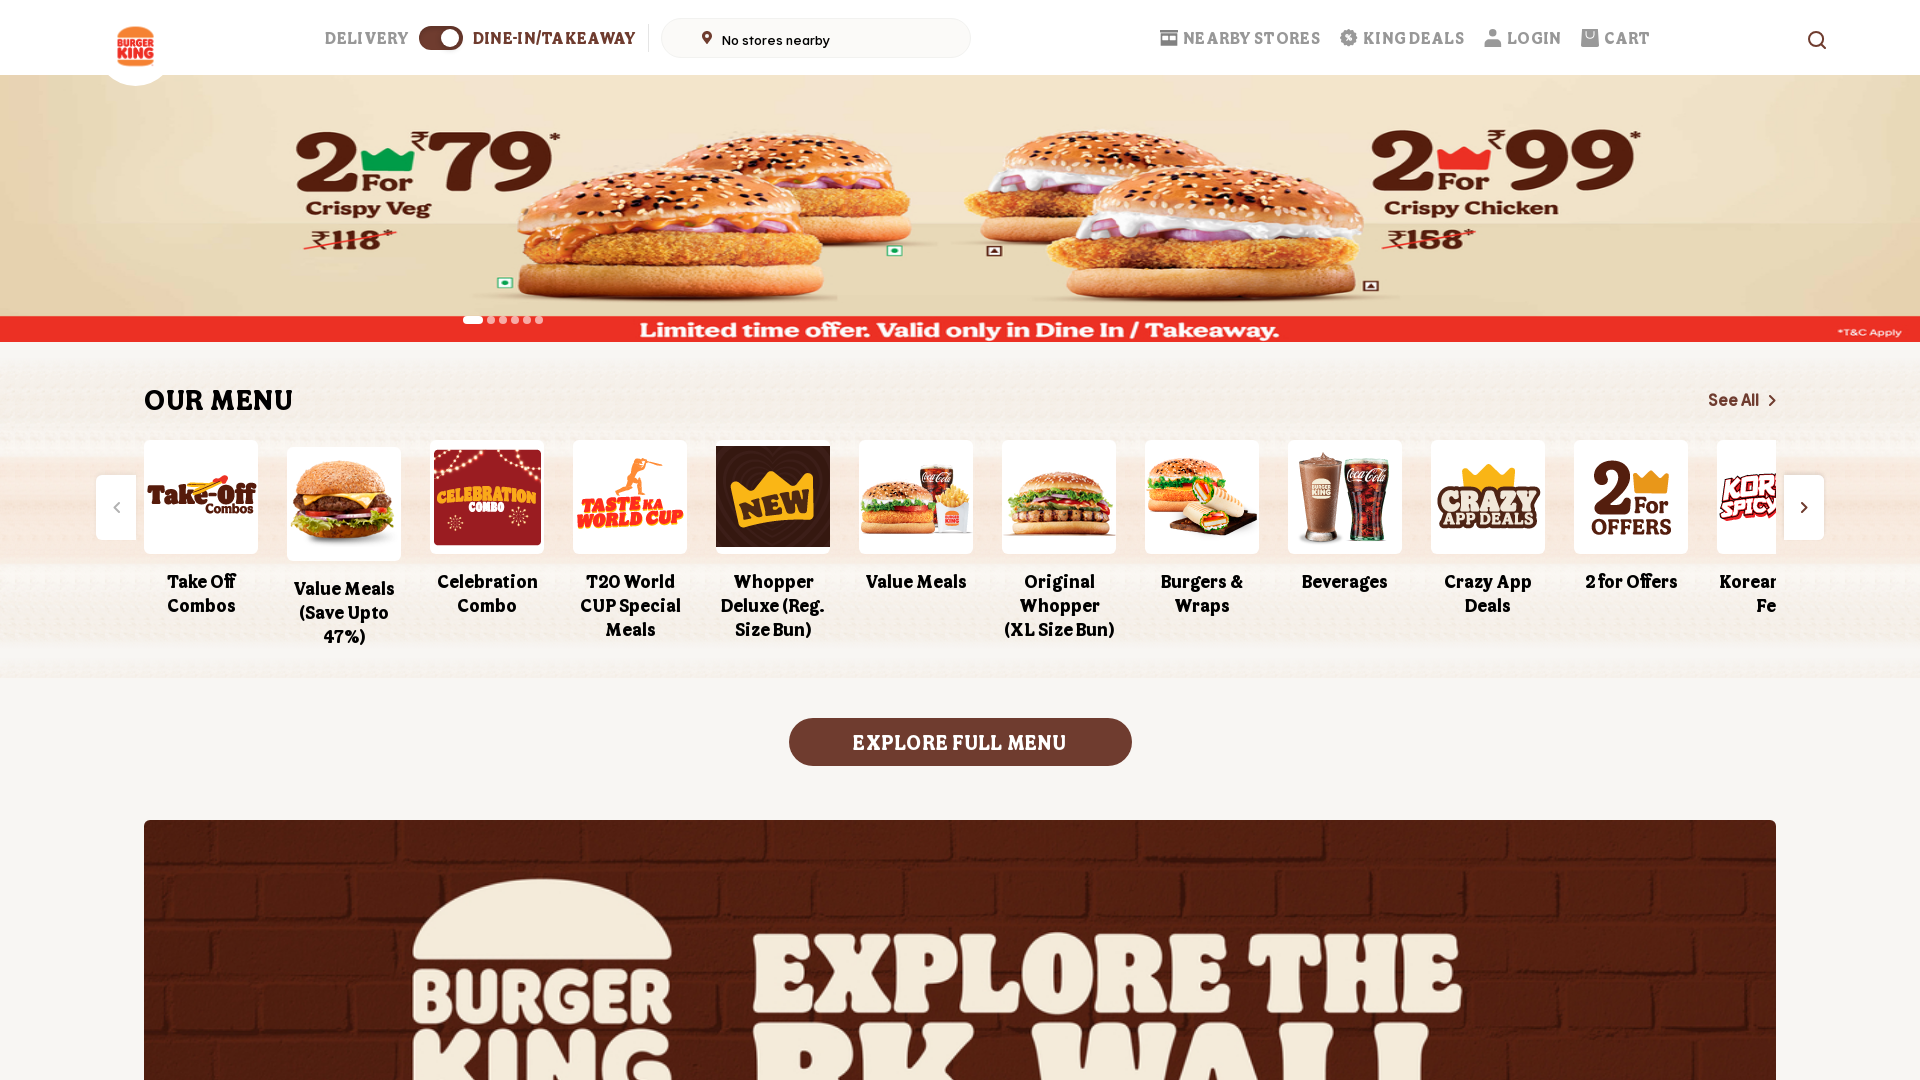

Burger King India website loaded successfully (DOM content loaded)
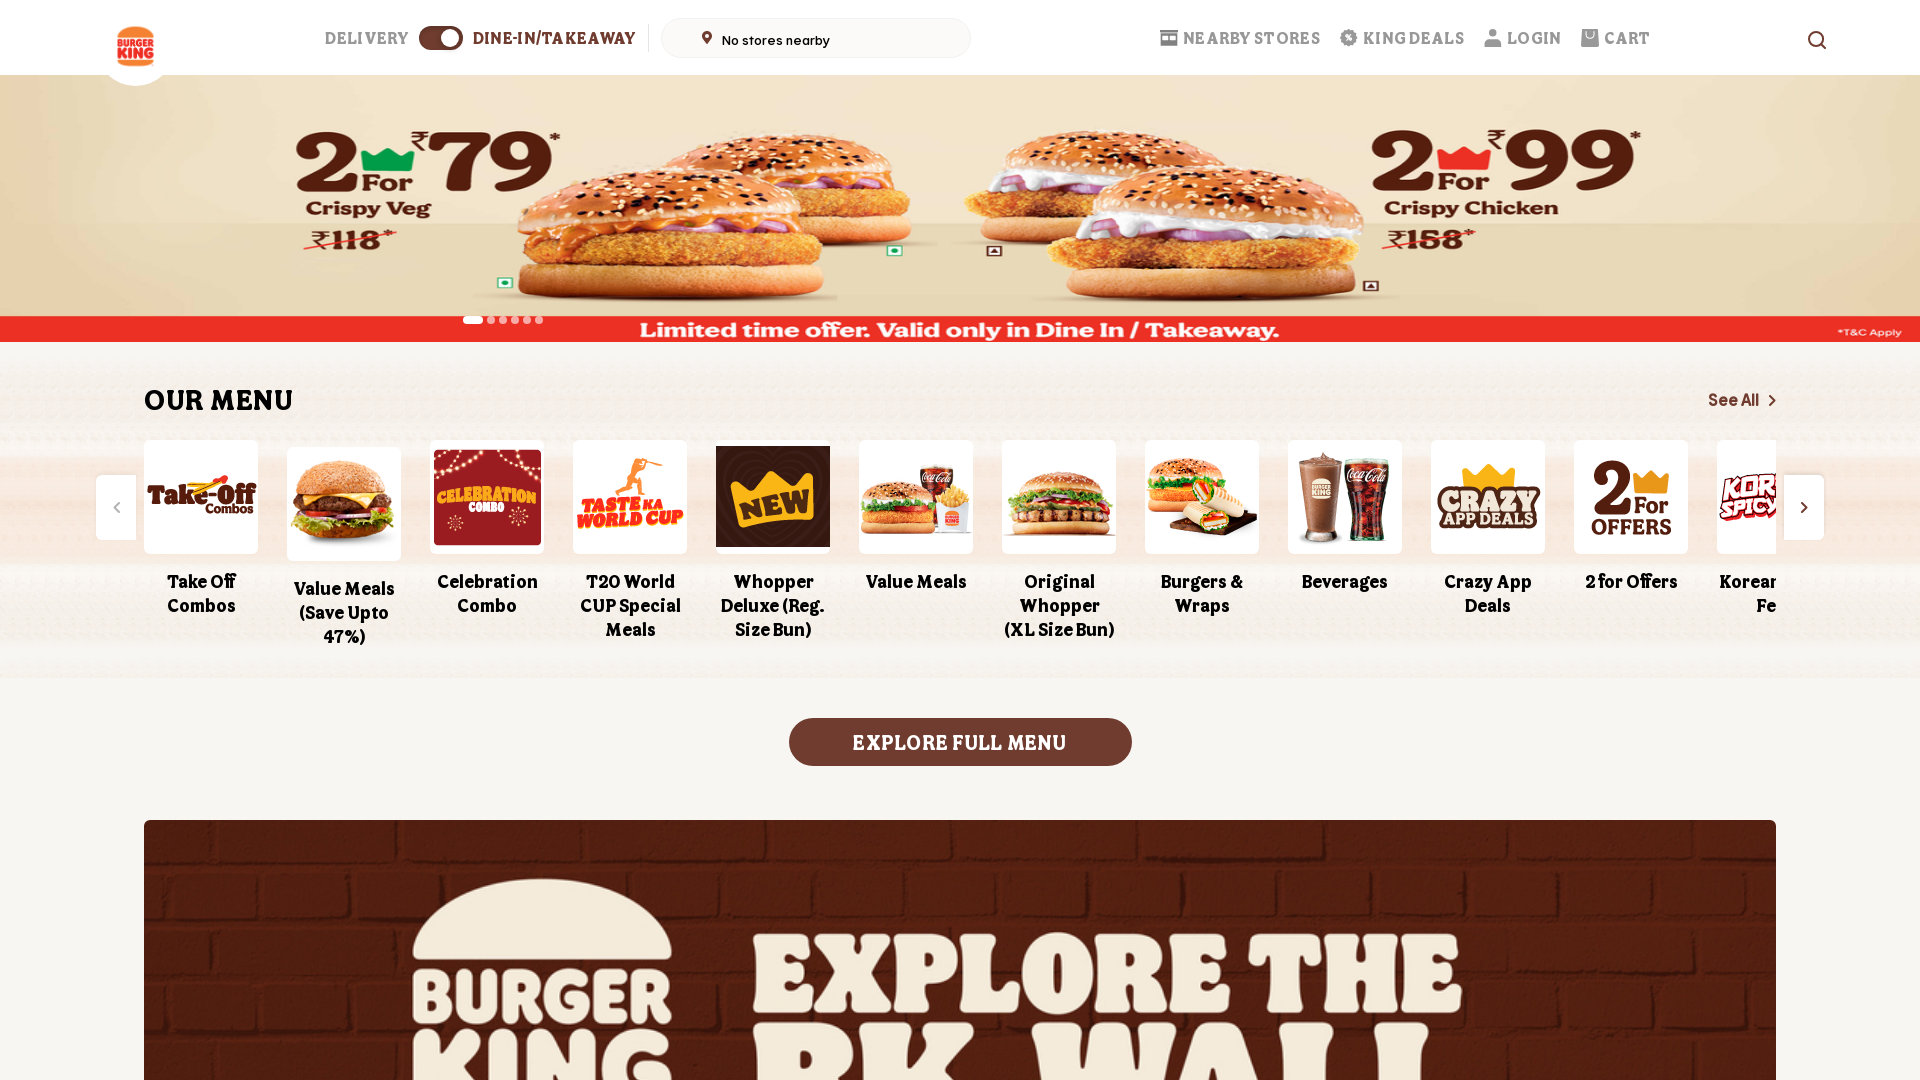

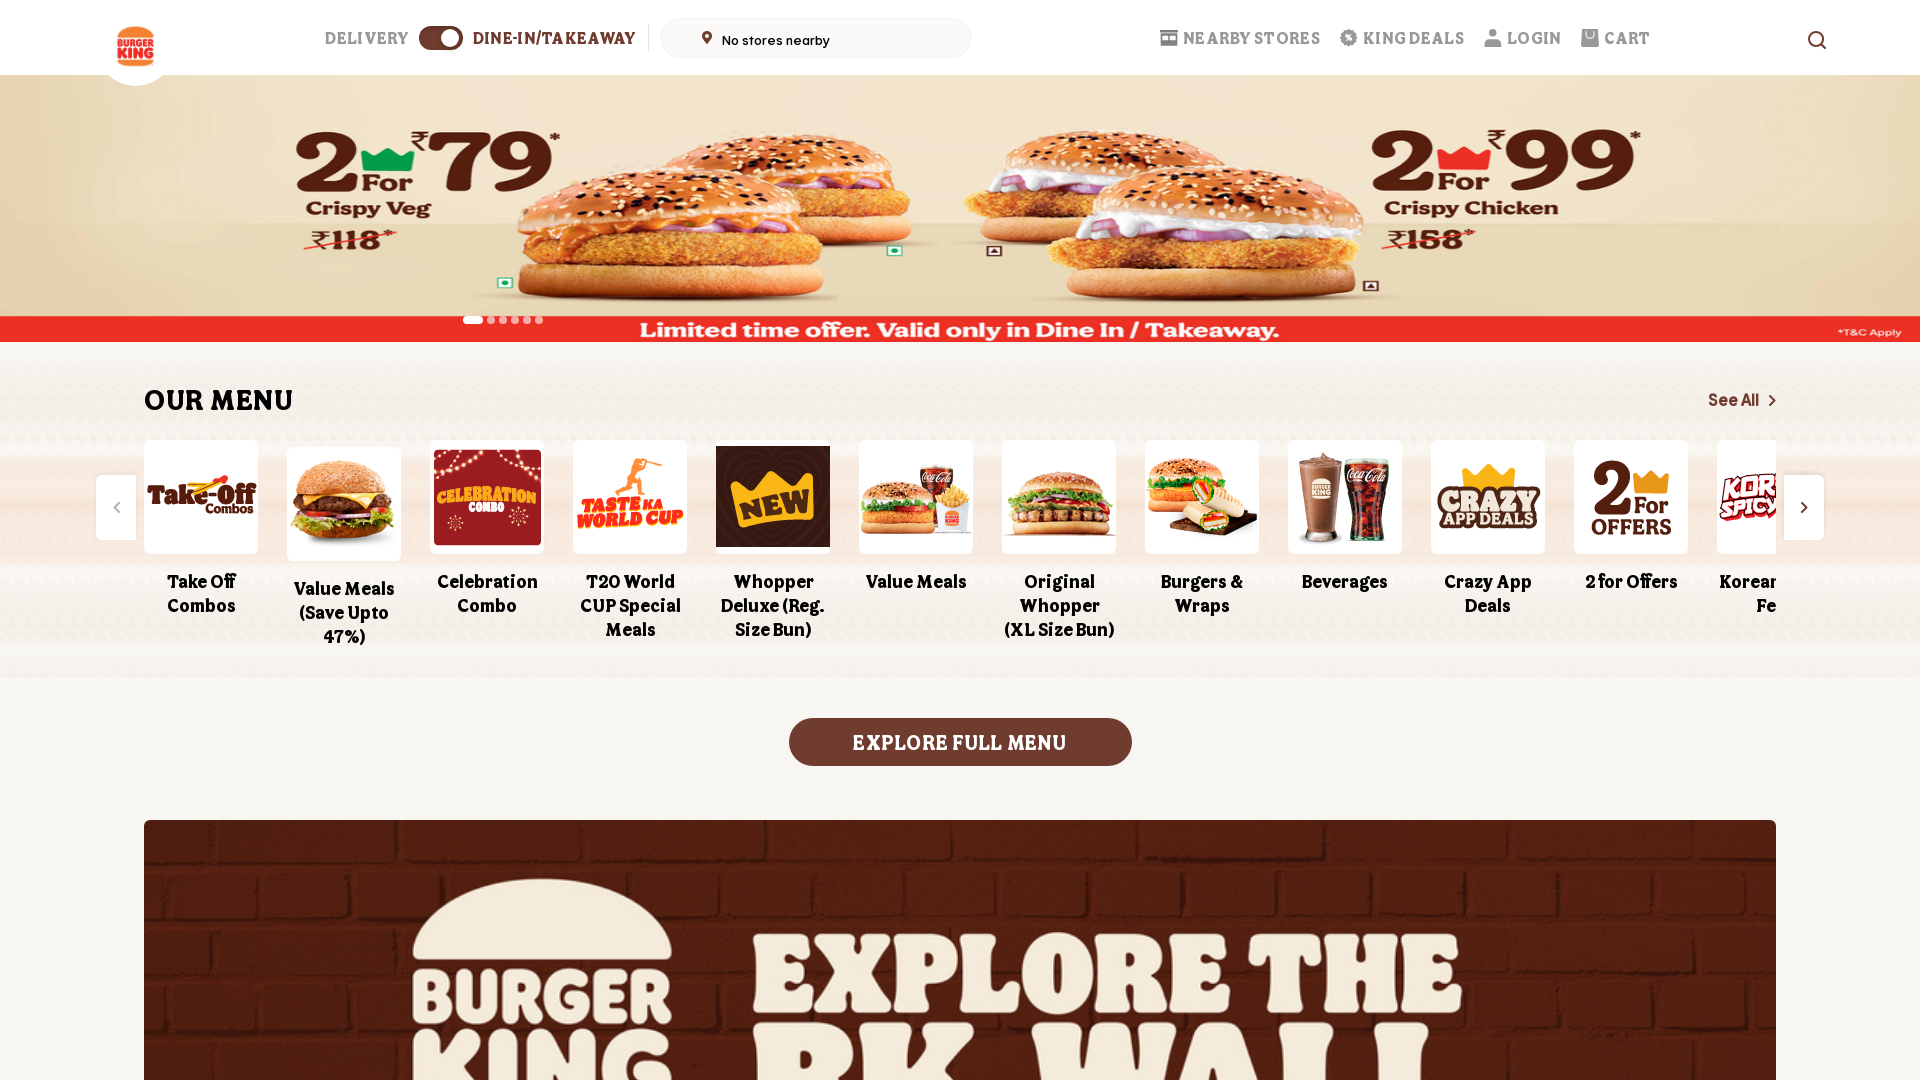